Tests Ajio e-commerce site by searching for "Bags", clicking on a search result category, and applying a filter for "Men - Fashion Bags".

Starting URL: https://www.ajio.com/

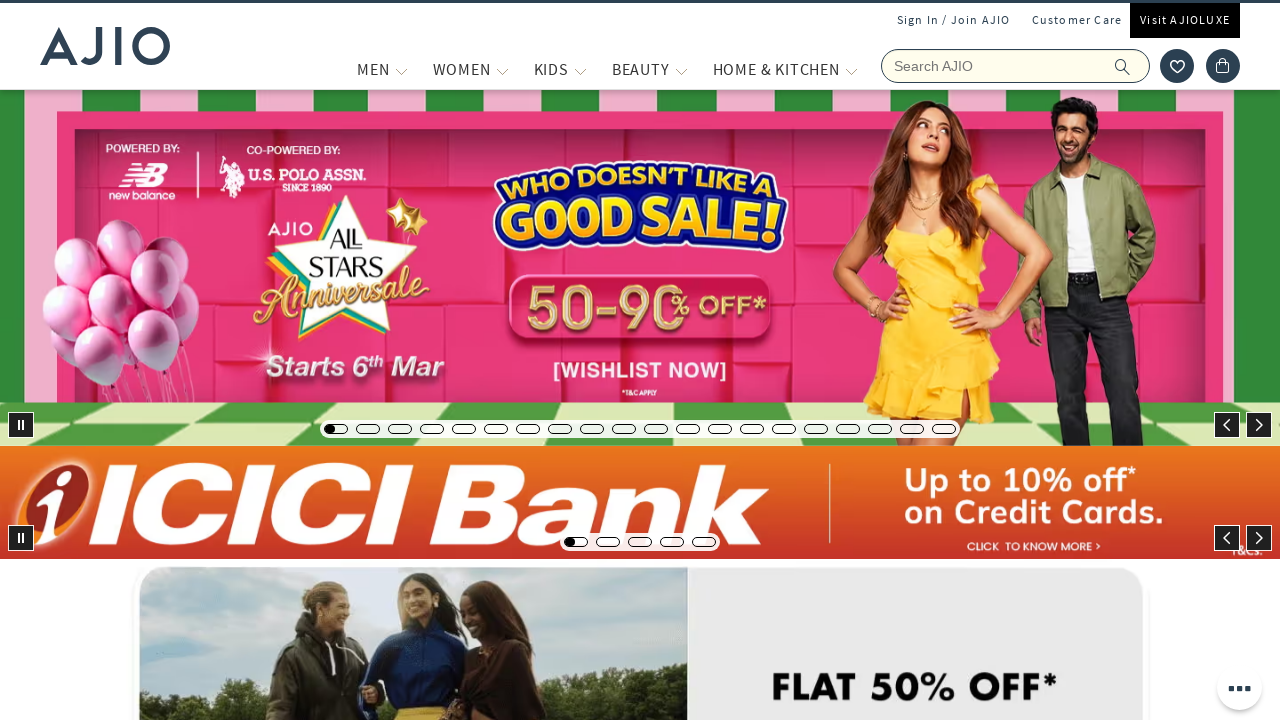

Filled search box with 'Bags' on input[name='searchVal']
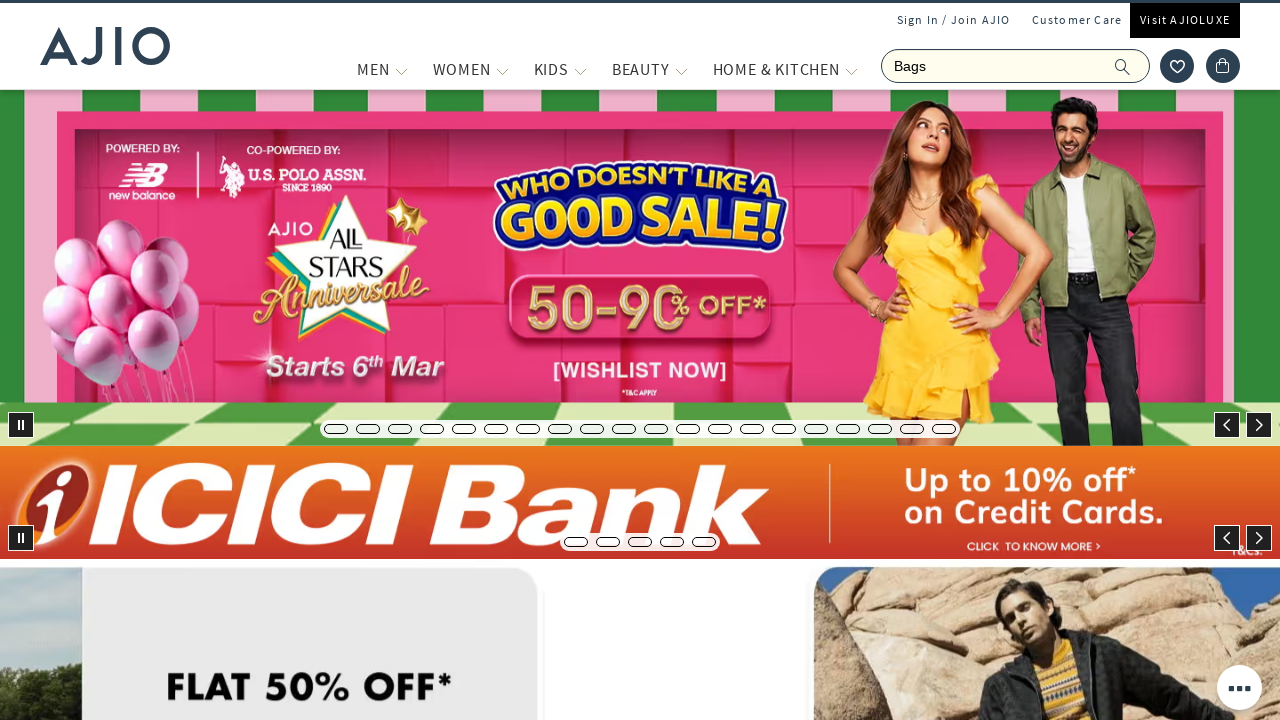

Pressed Enter to submit search on input[name='searchVal']
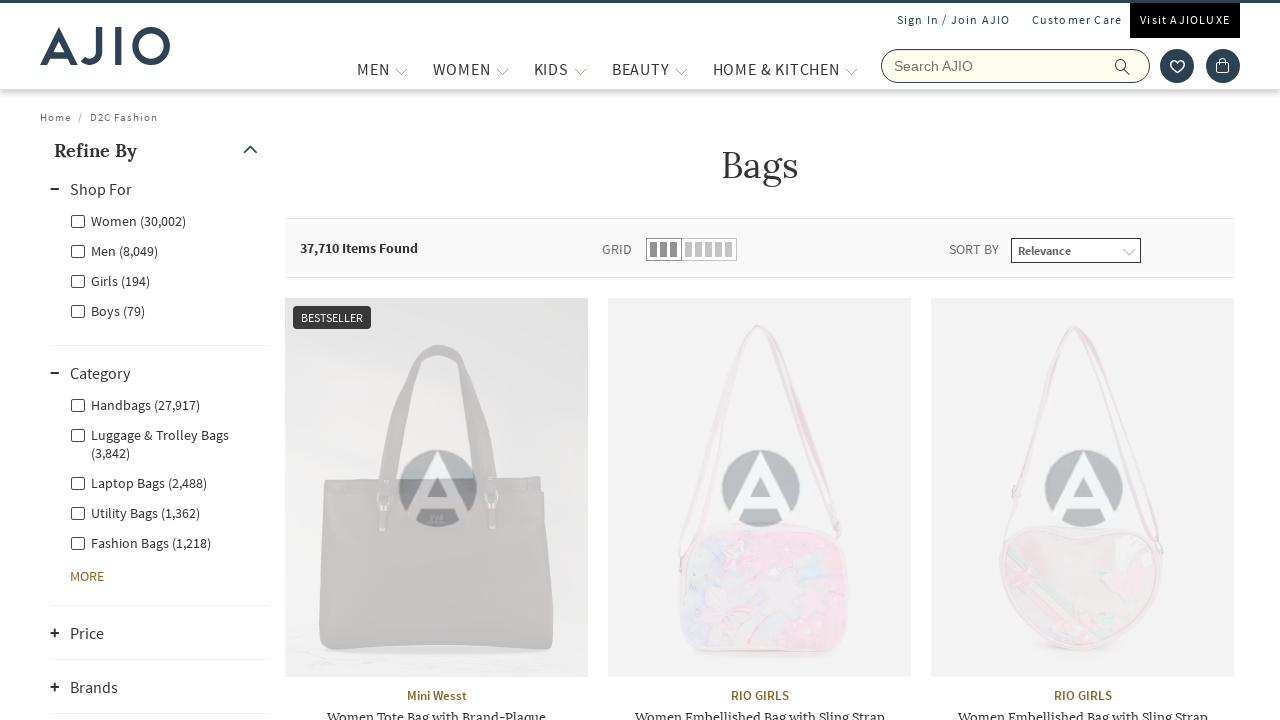

Search results loaded
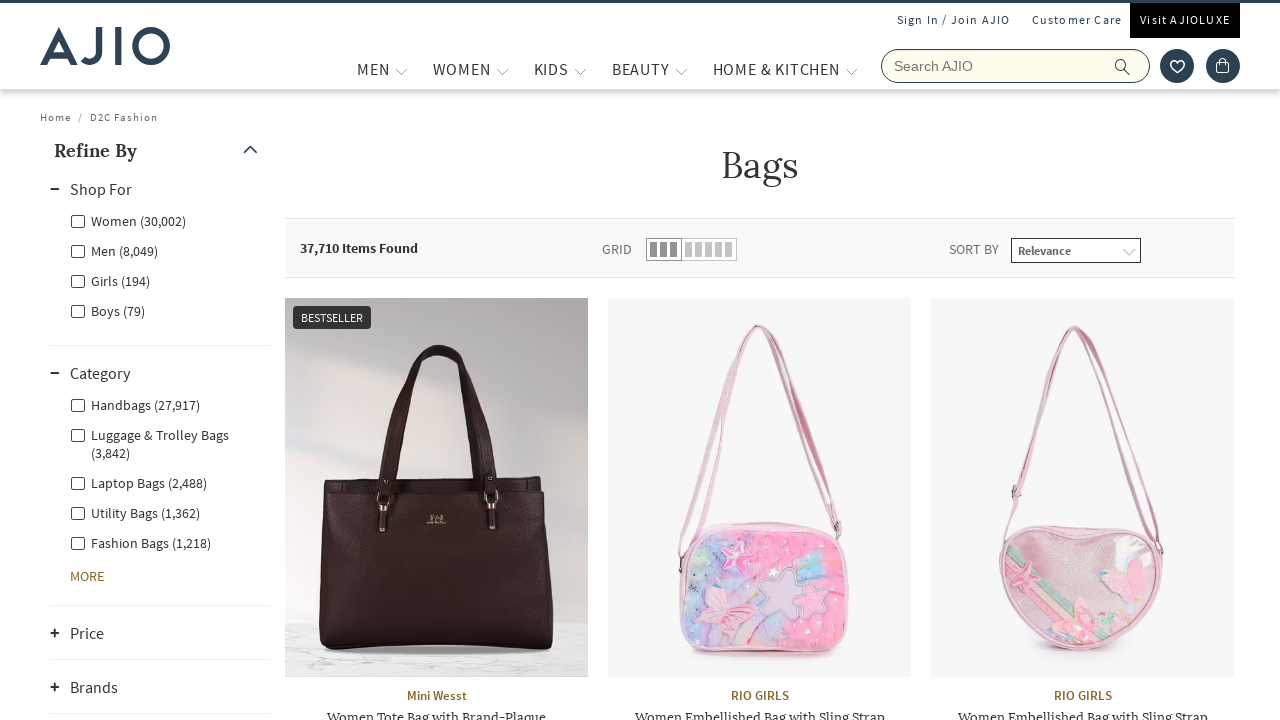

Clicked on first search result category at (160, 262) on .rilrtl-list-item
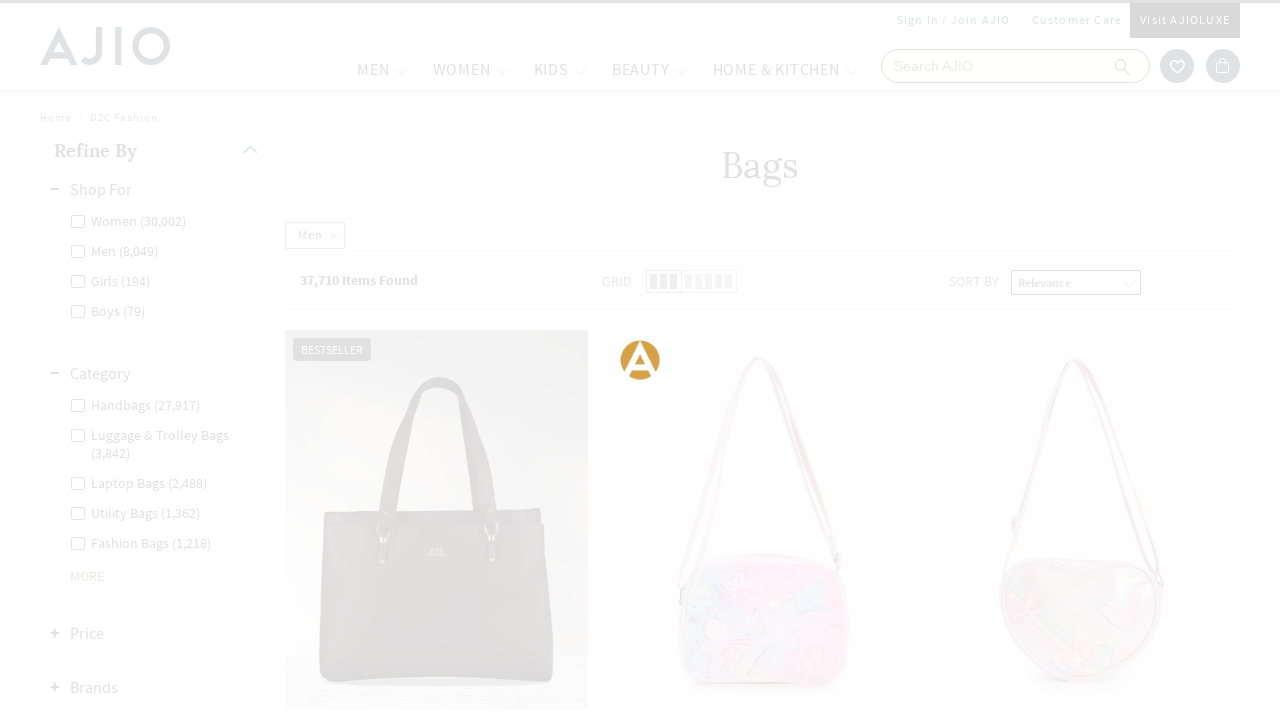

Waited for filter options to load
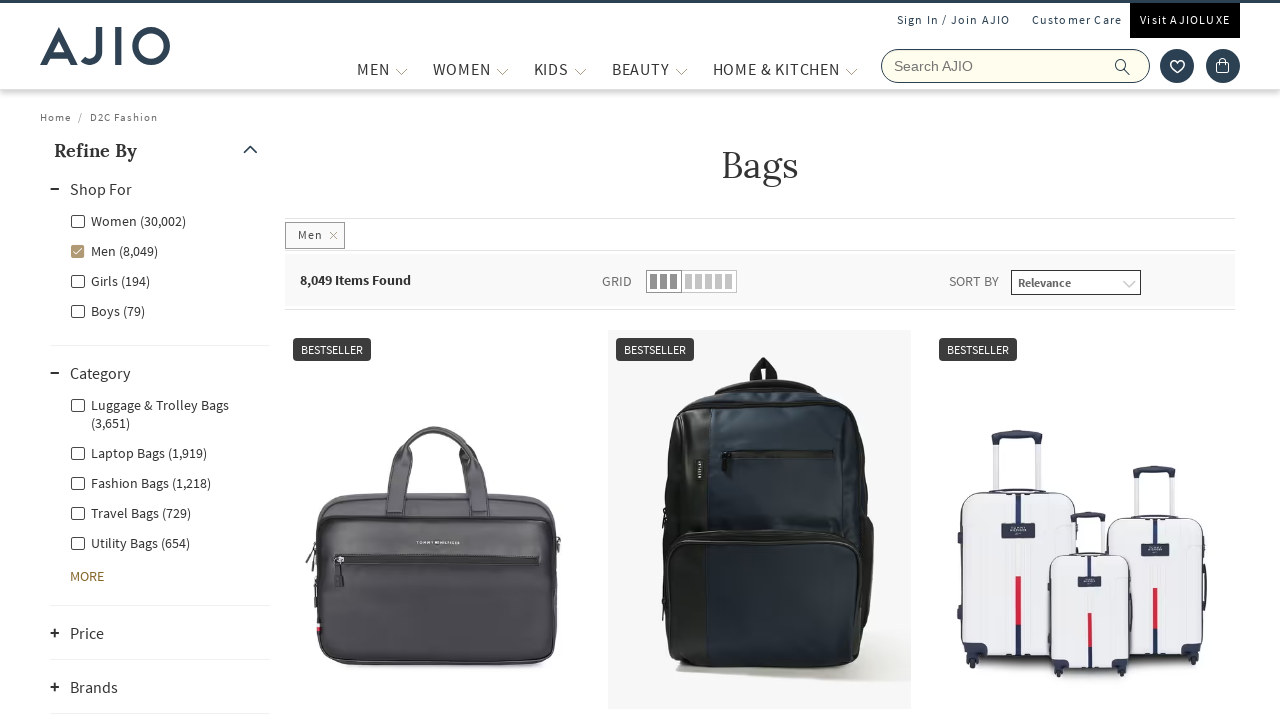

Applied 'Men - Fashion Bags' filter
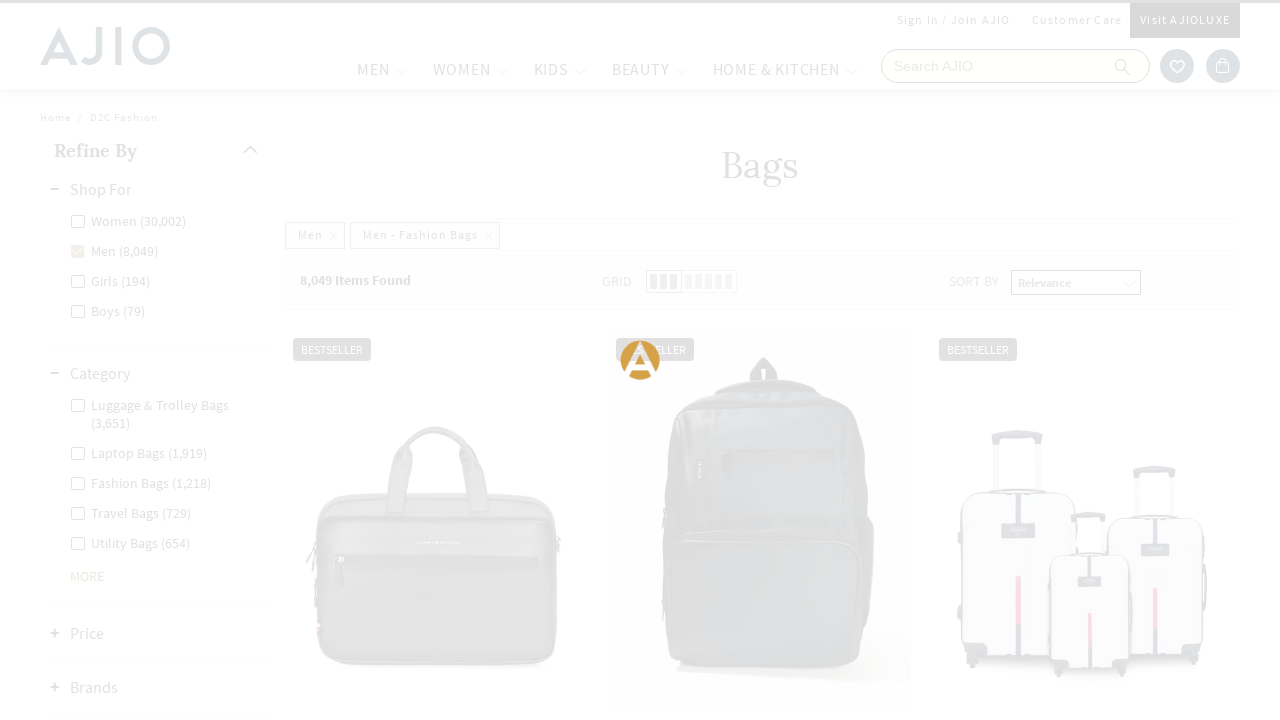

Filtered results loaded
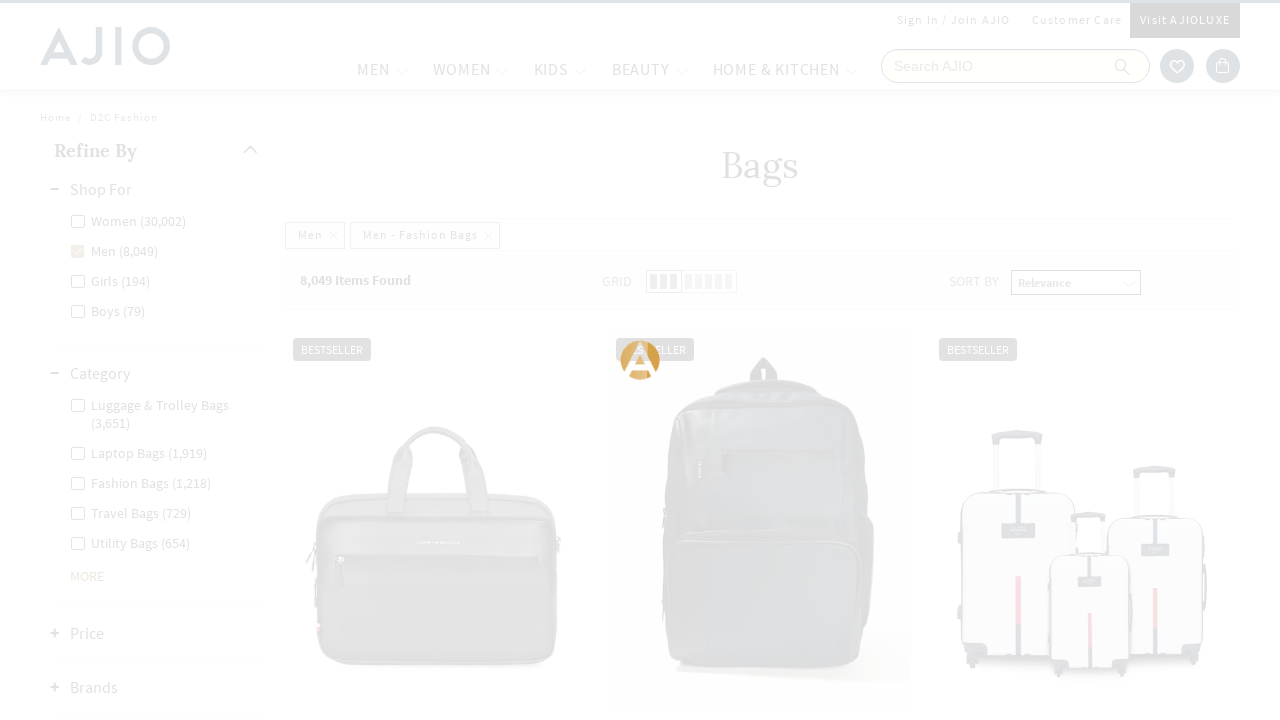

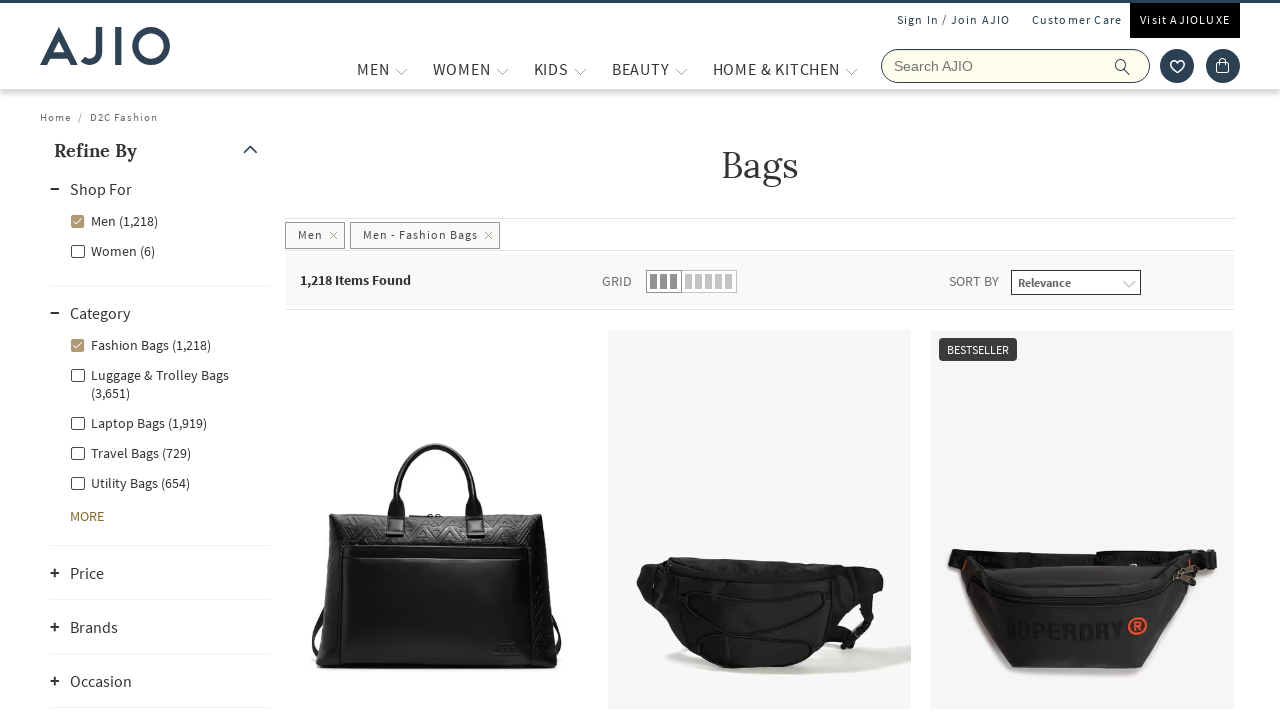